Verifies the fifth table header text is "Amet" and remains unchanged after clicking a button

Starting URL: http://the-internet.herokuapp.com/challenging_dom

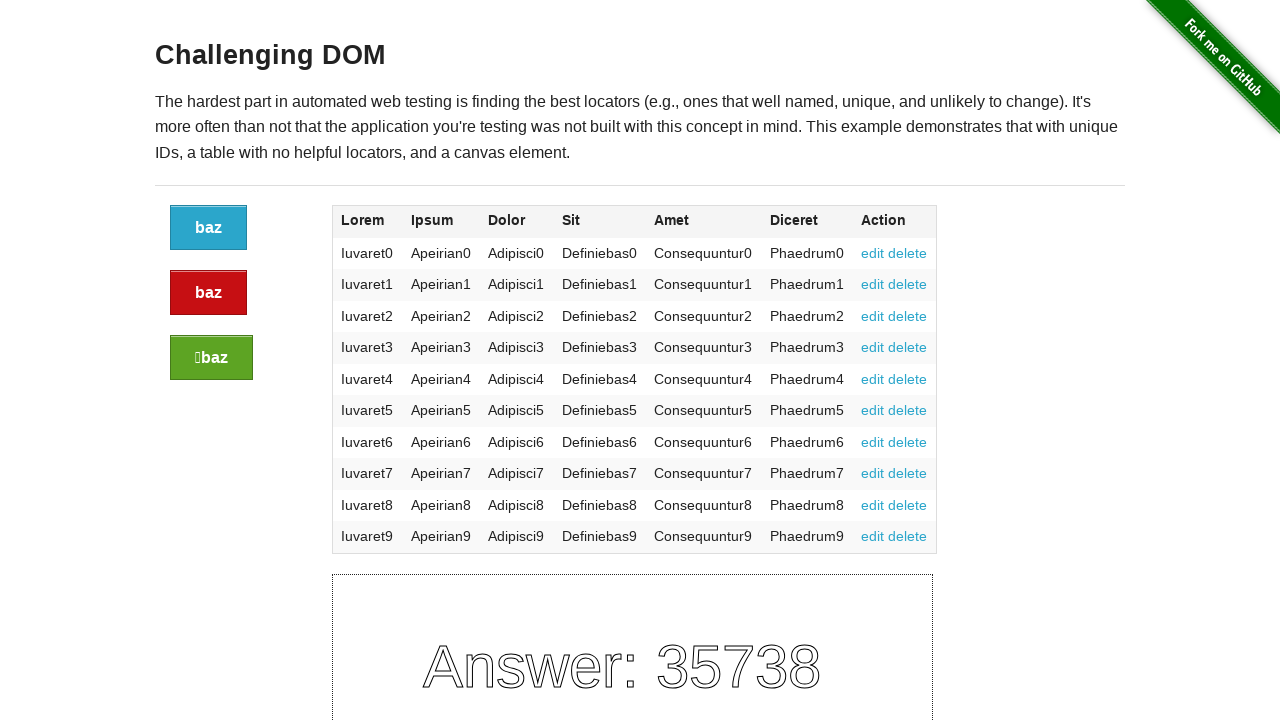

Located the fifth table header element
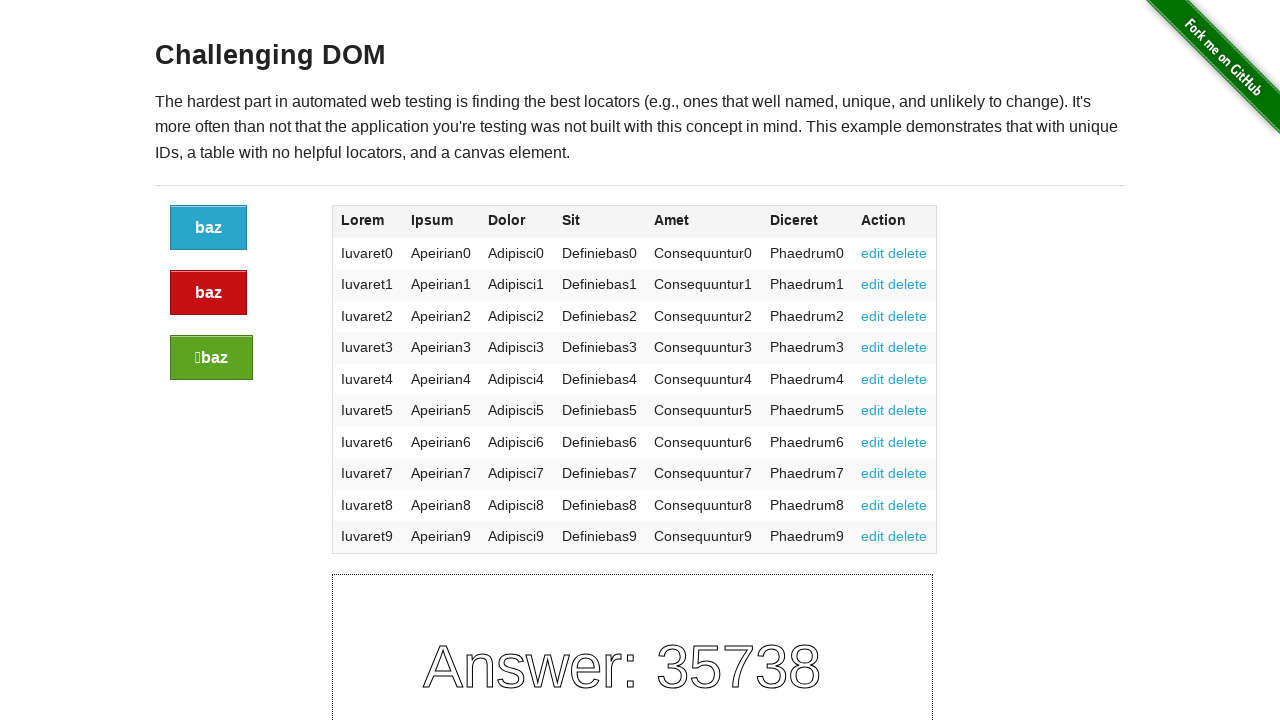

Retrieved fifth table header text: 'Amet'
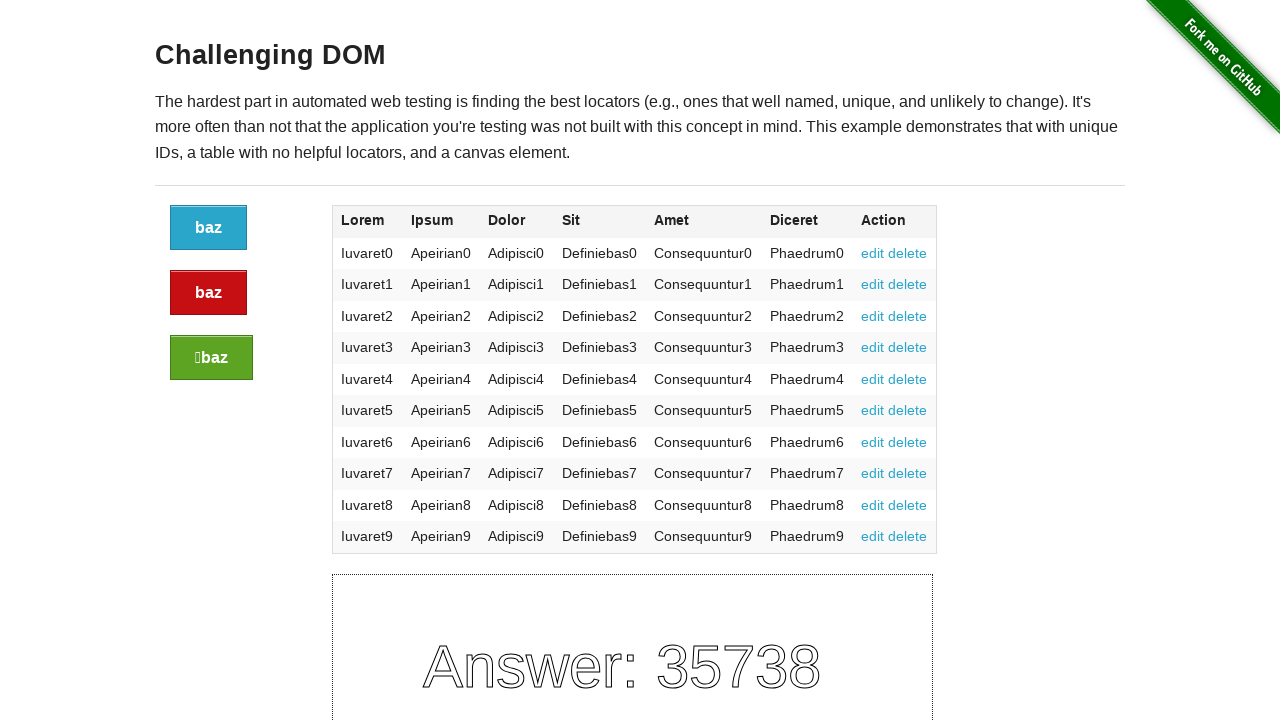

Verified fifth table header text is 'Amet'
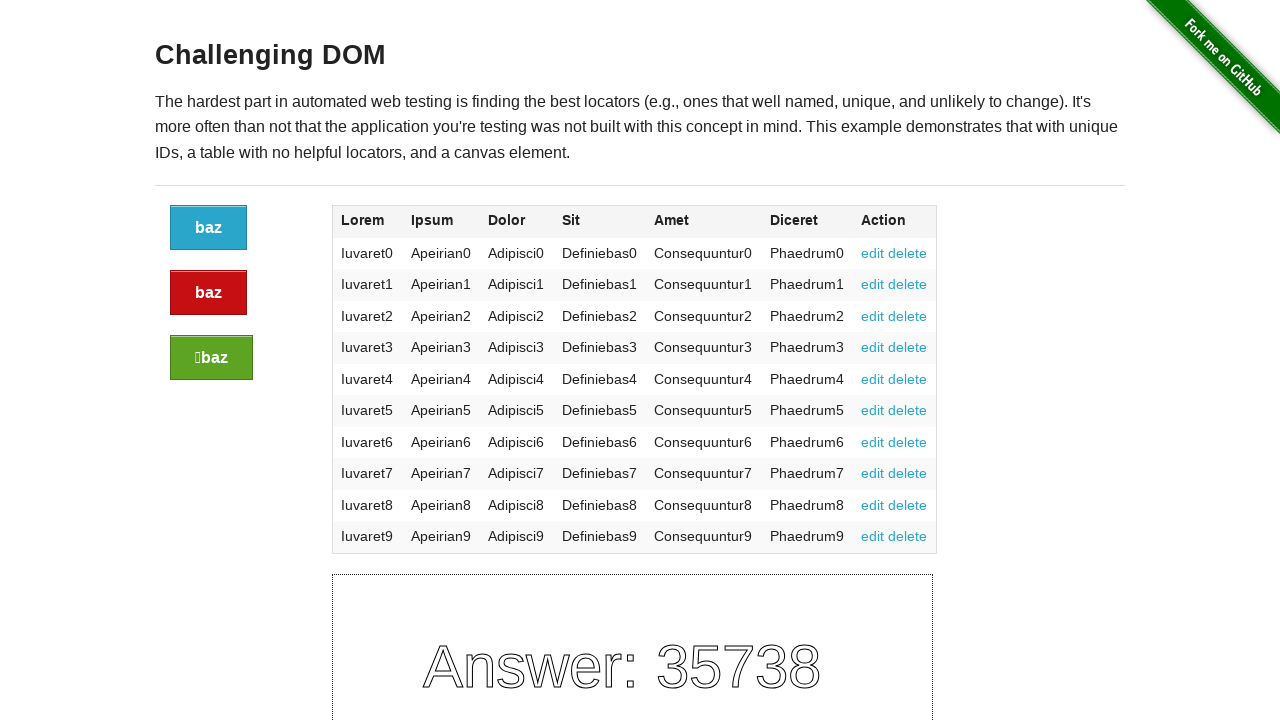

Clicked the button at (208, 228) on xpath=//div[@class="large-2 columns"]/a[@class="button"]
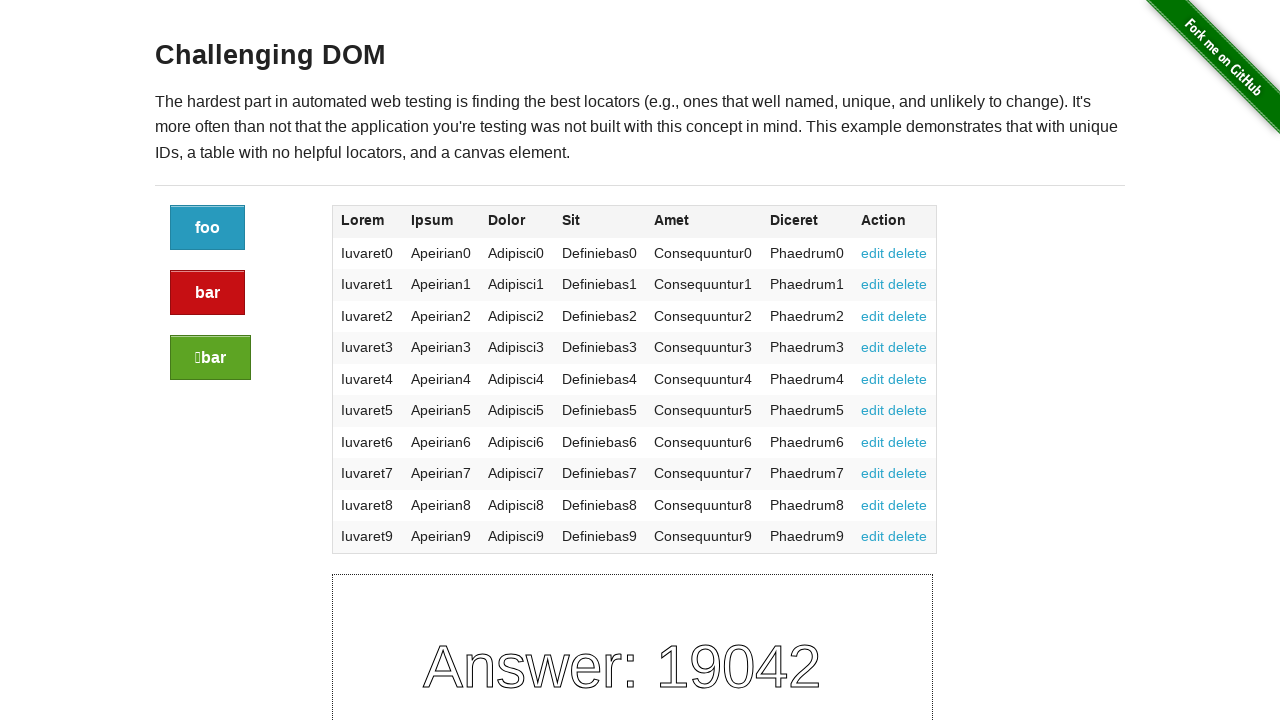

Verified fifth table header text remains 'Amet' after button click
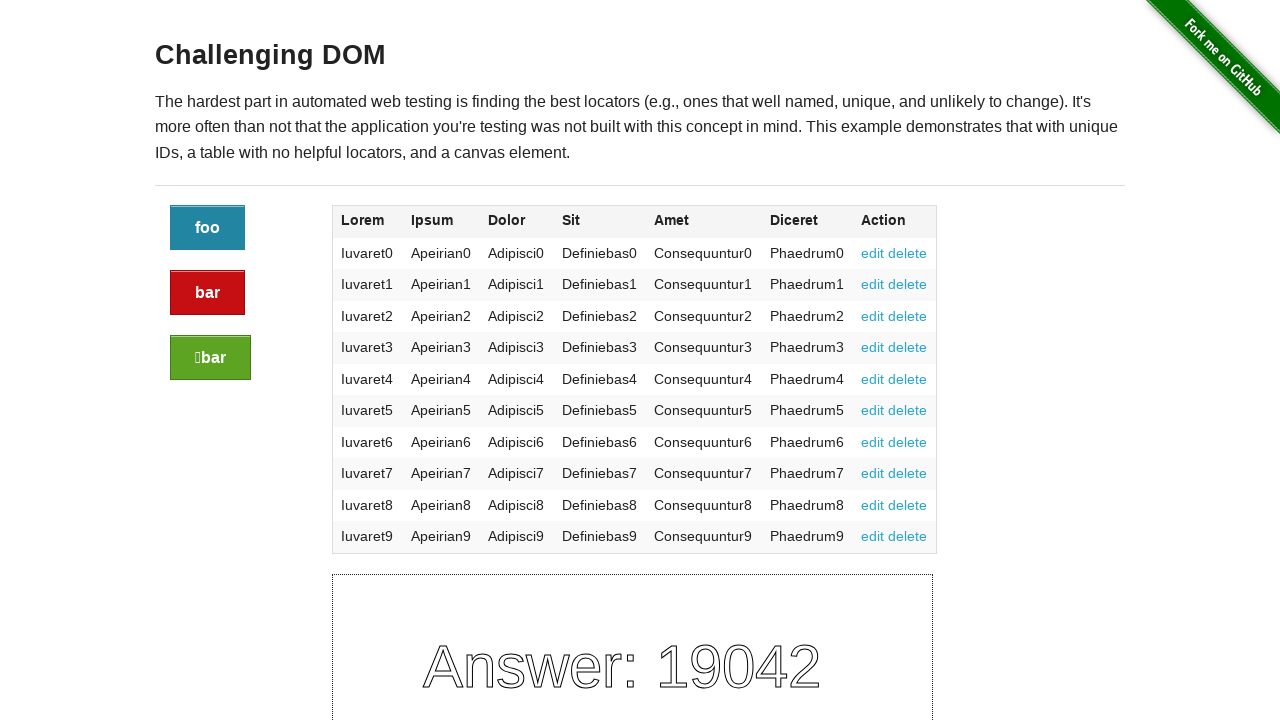

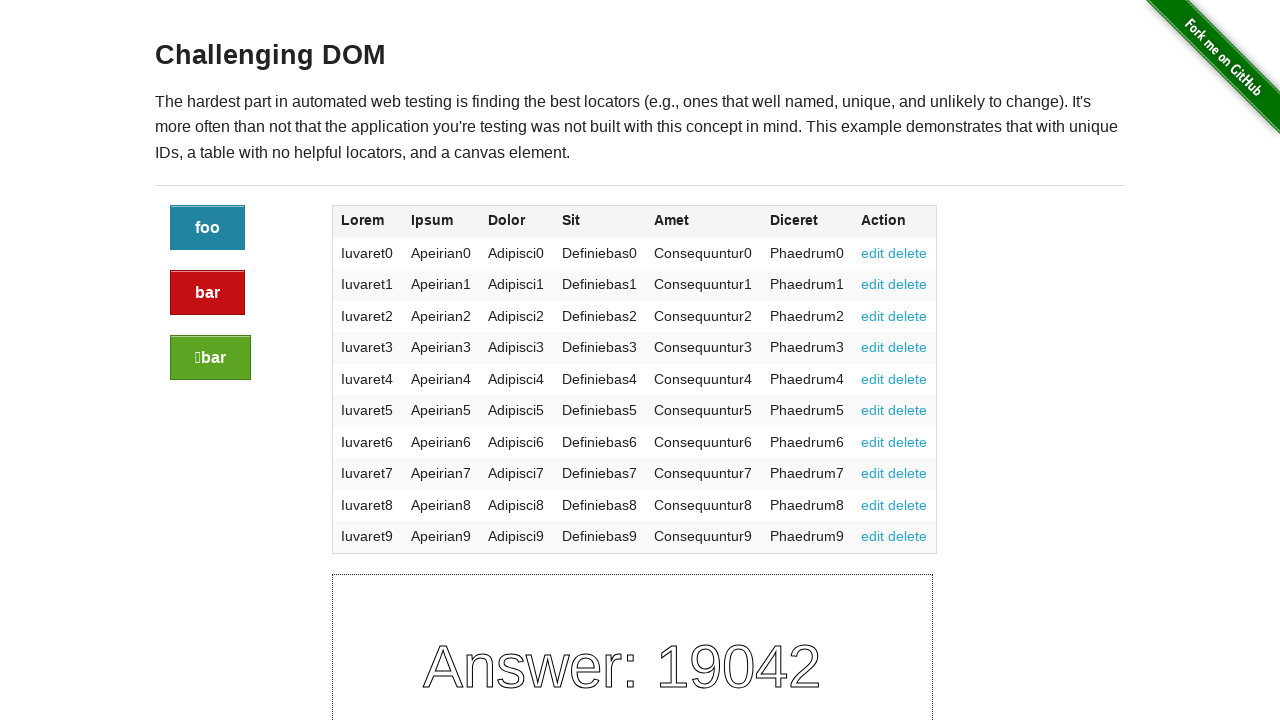